Tests clicking on the Target Circle tab in the navigation

Starting URL: https://www.target.com/

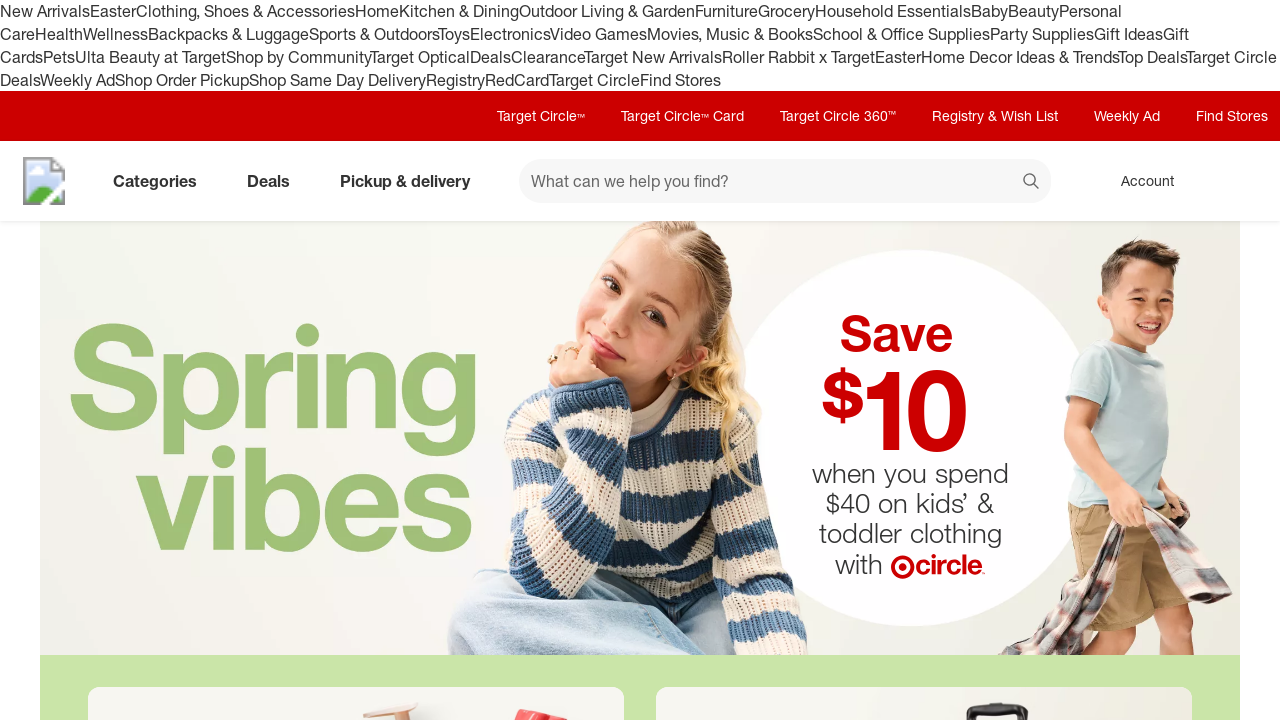

Clicked on Target Circle tab in navigation at (541, 116) on #utilityNav-circle
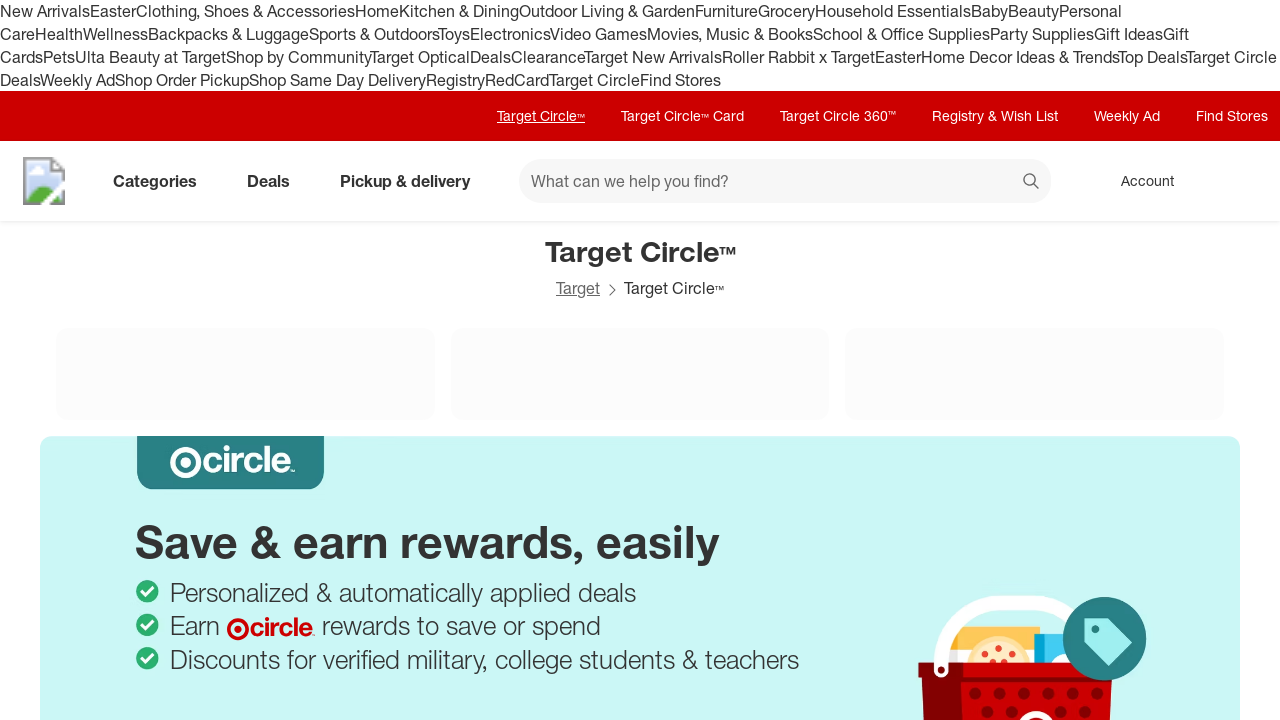

Page loaded and network became idle
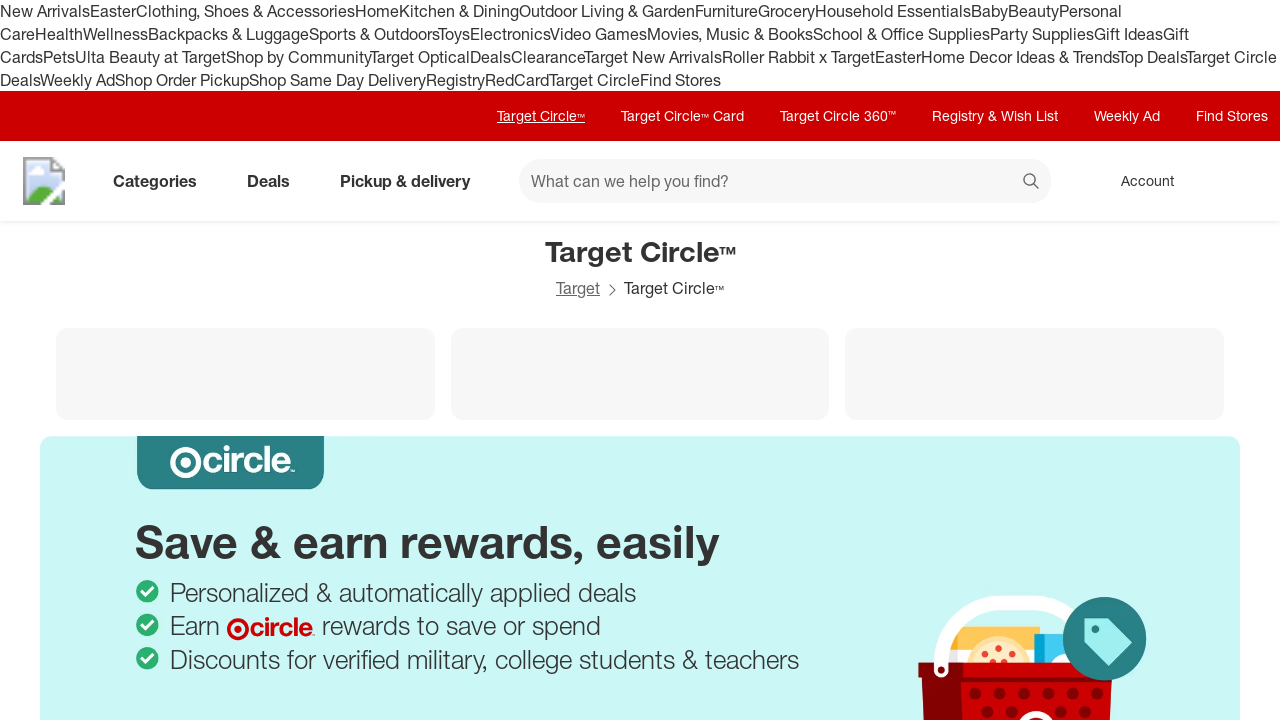

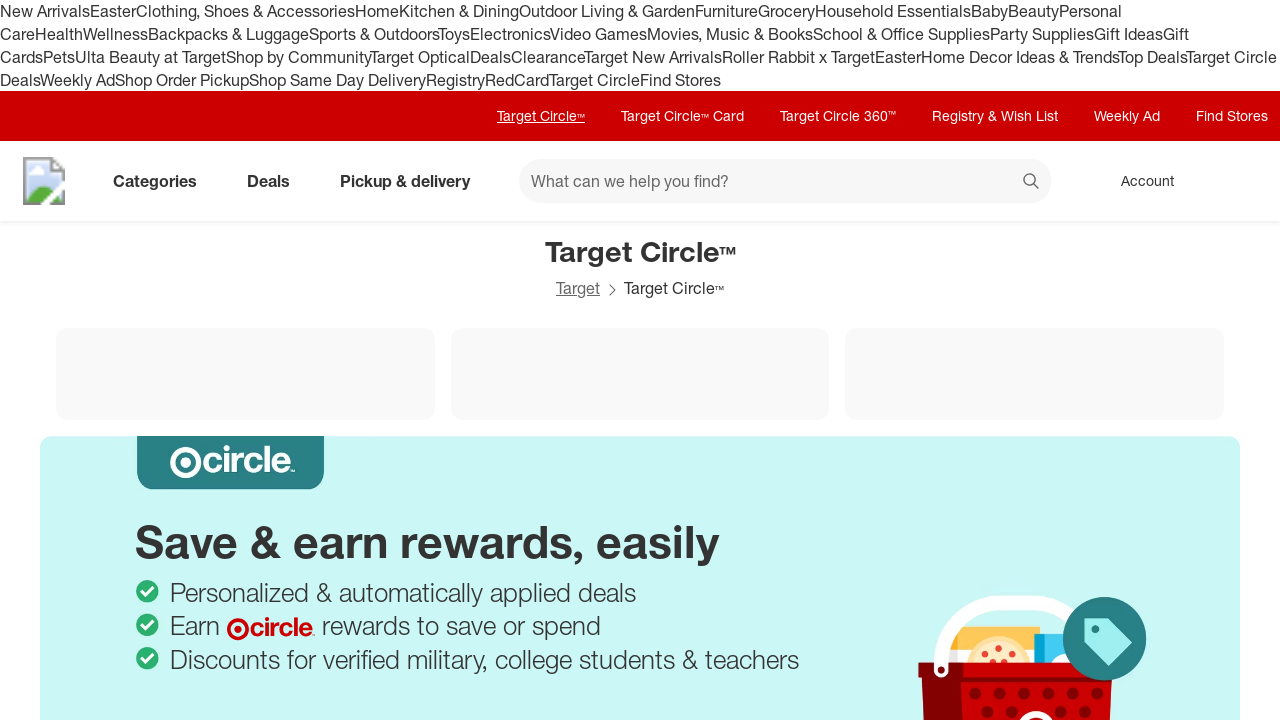